Navigates to the Sauce Labs homepage and waits for the page to fully load

Starting URL: https://saucelabs.com/

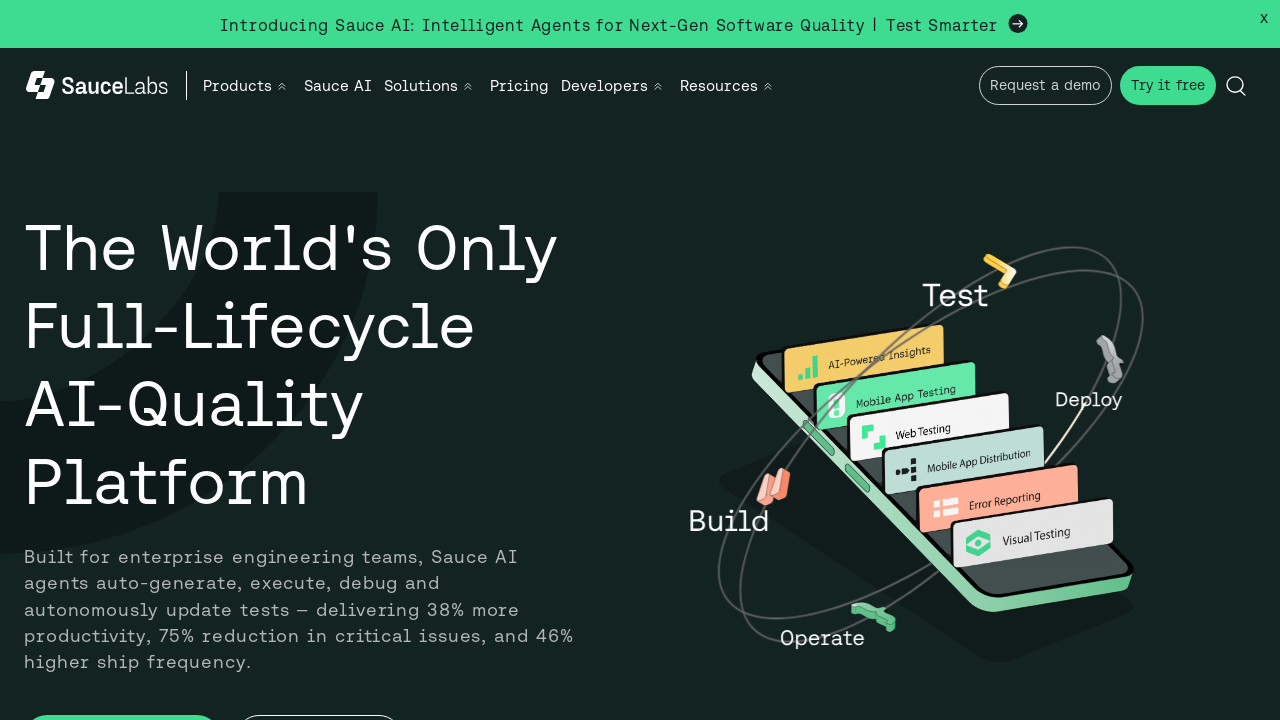

Navigated to Sauce Labs homepage at https://saucelabs.com/
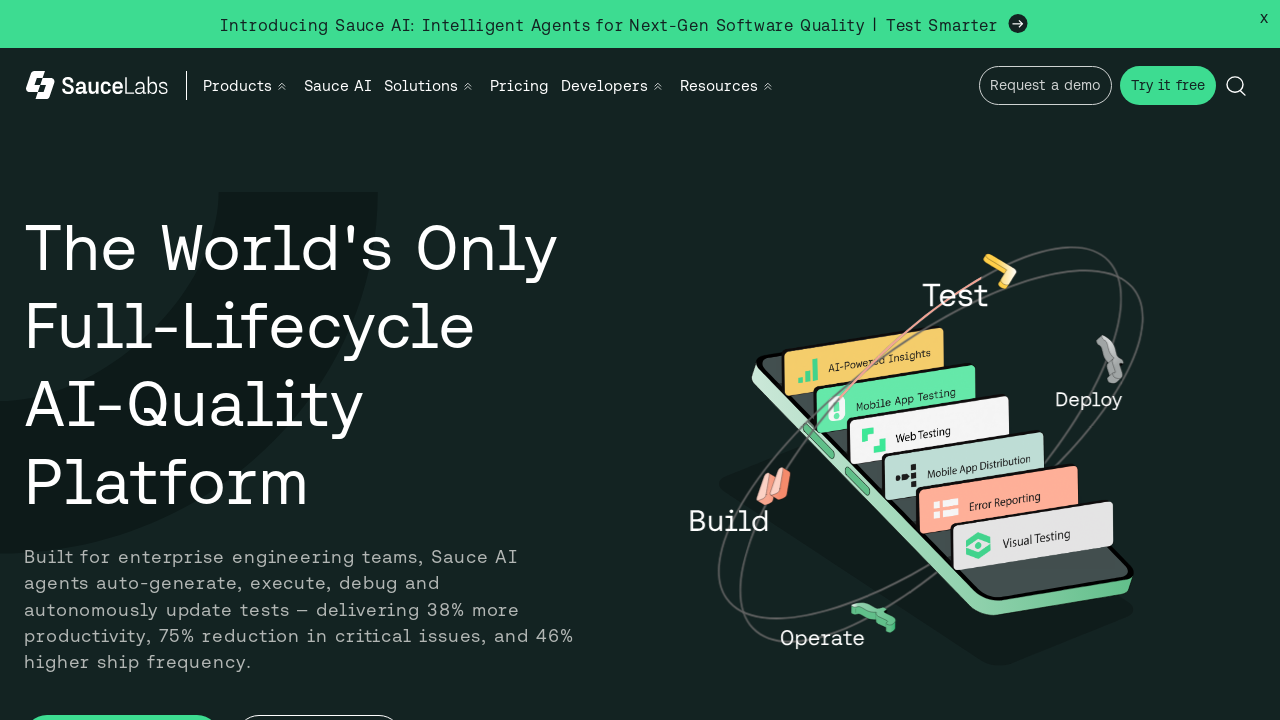

Page fully loaded and network idle state reached
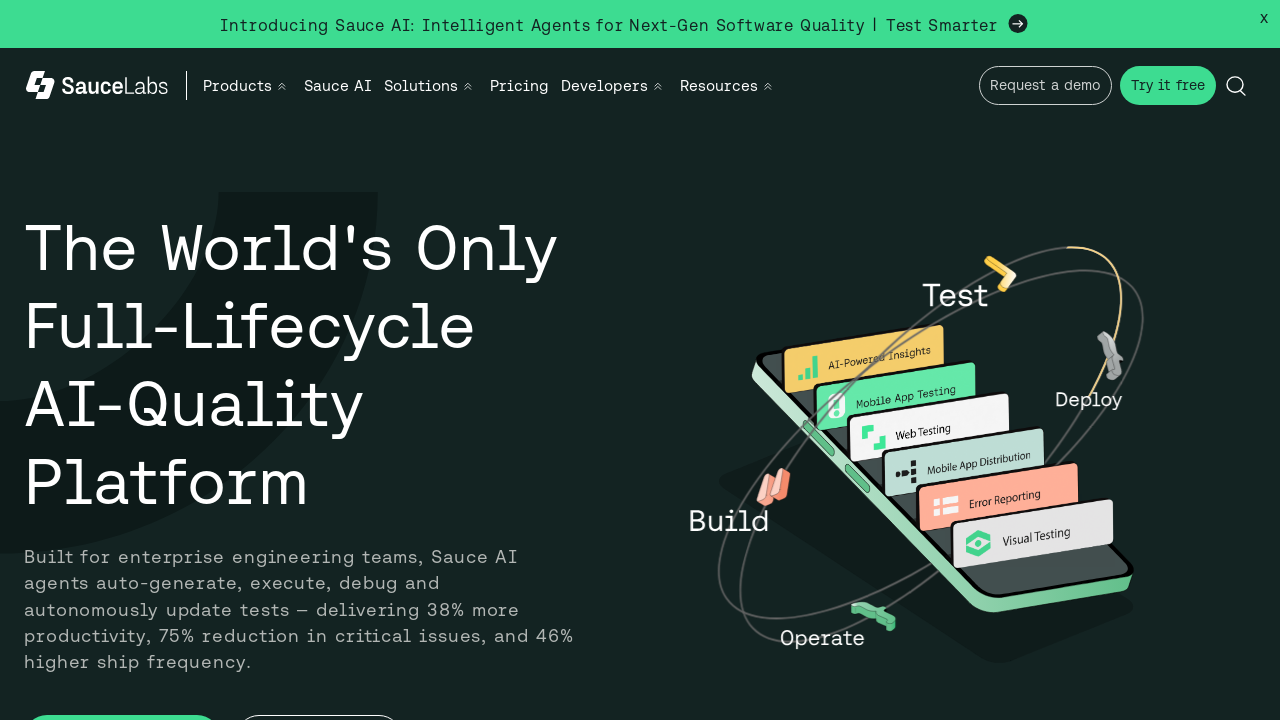

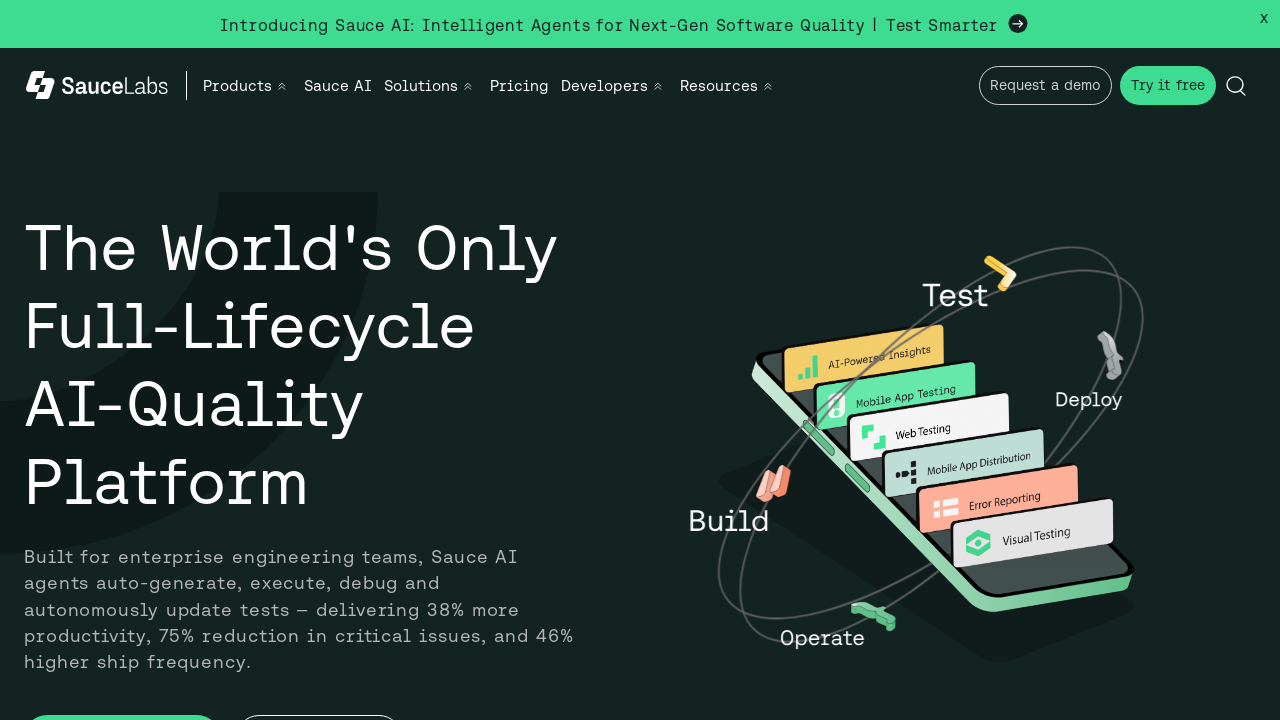